Tests checkbox interaction by selecting the first and third checkboxes on a course automation practice page

Starting URL: https://cursoautomacao.netlify.app

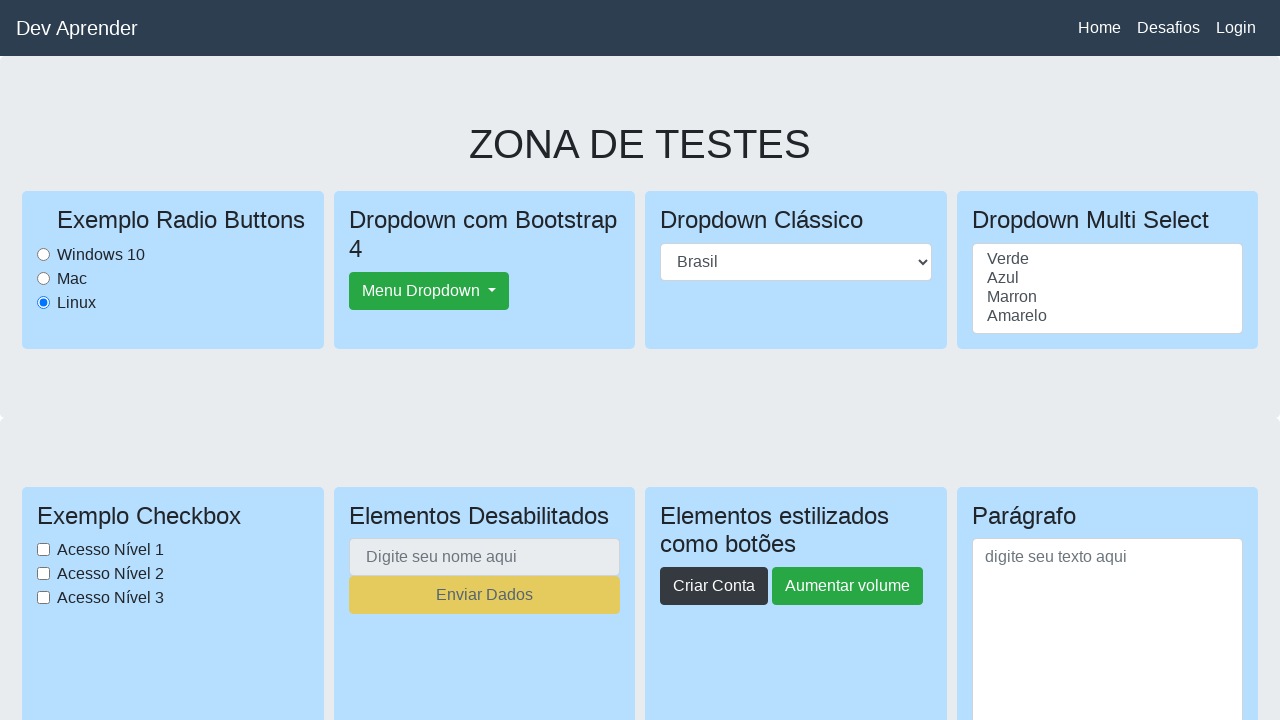

Located all checkboxes on the page
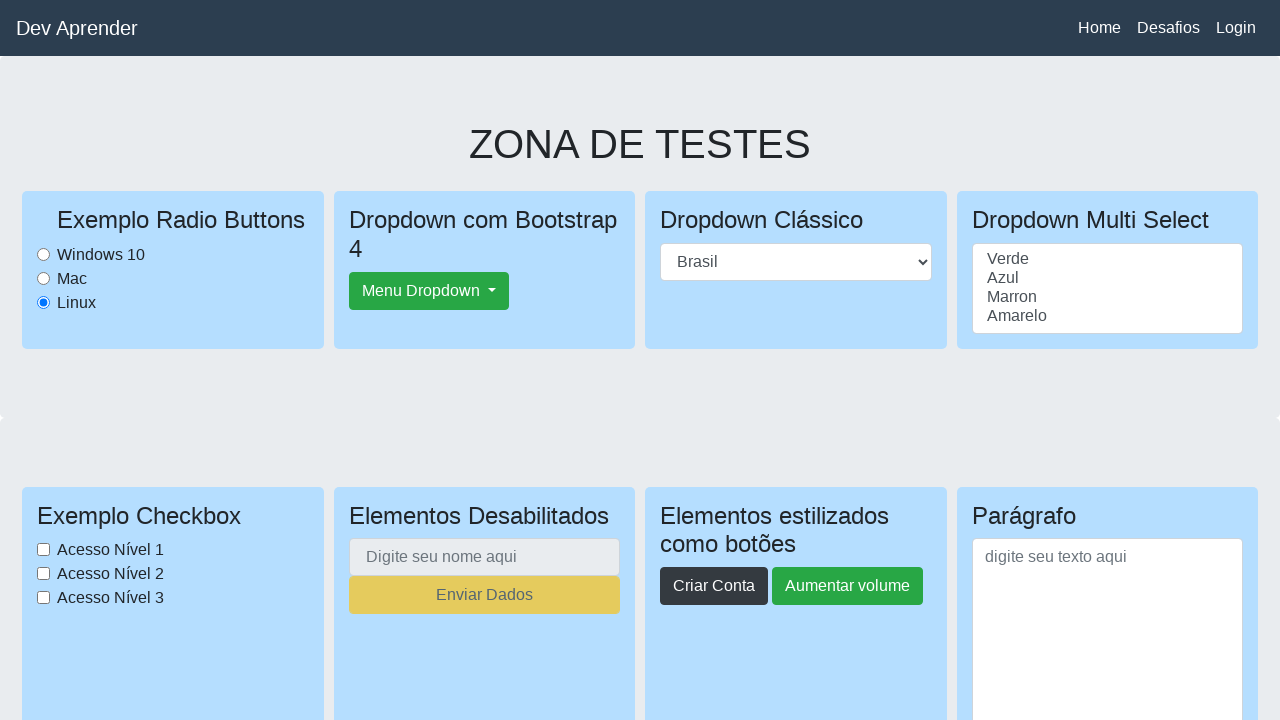

Clicked the first checkbox at (44, 550) on input[type='checkbox'] >> nth=0
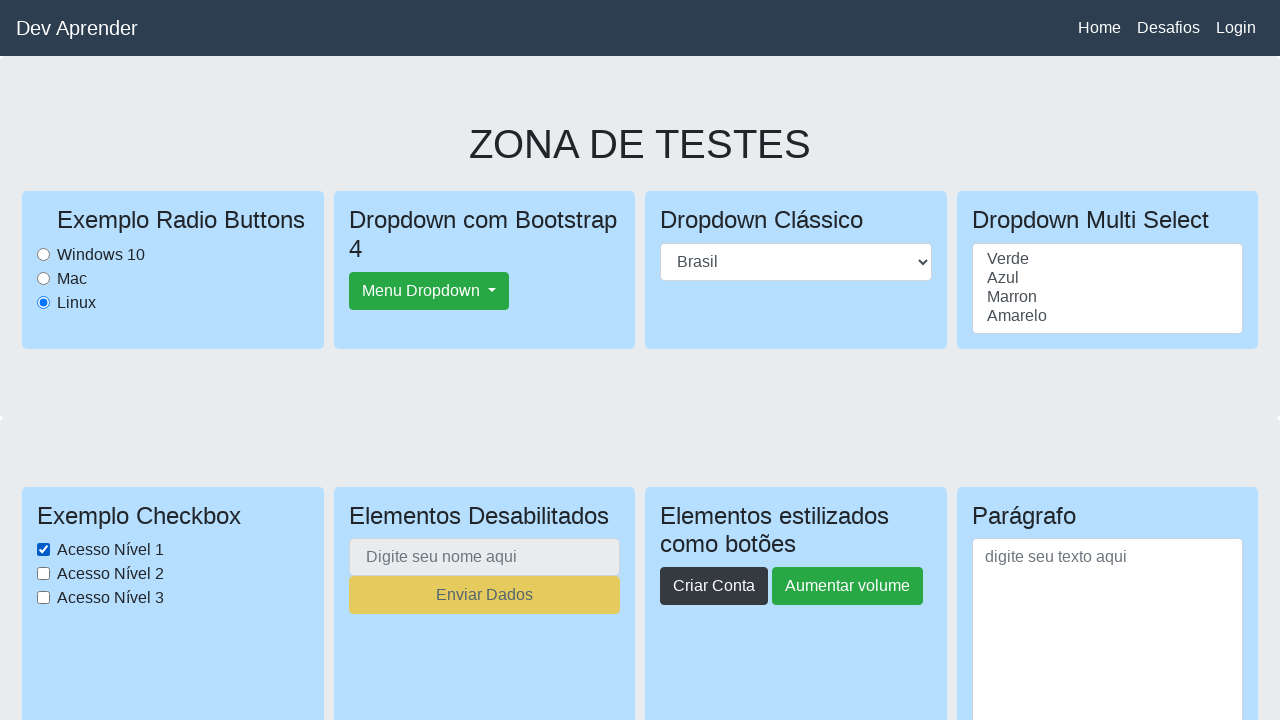

Clicked the third checkbox at (44, 598) on input[type='checkbox'] >> nth=2
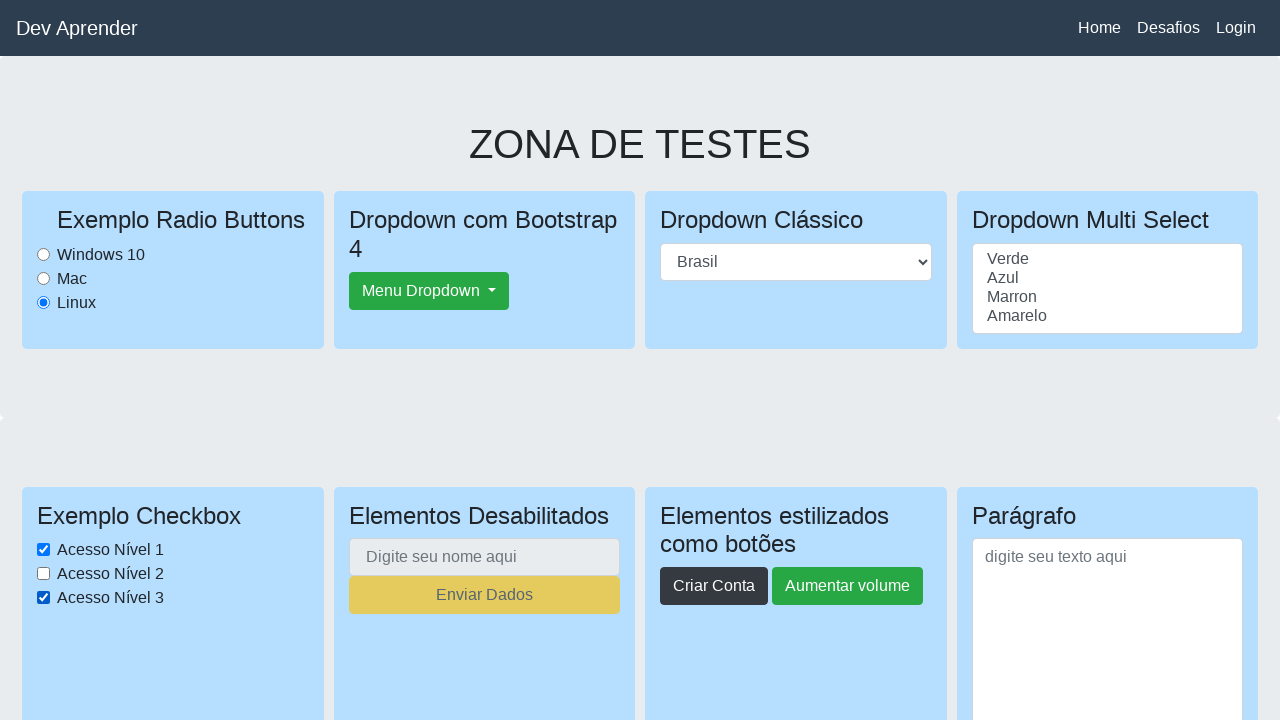

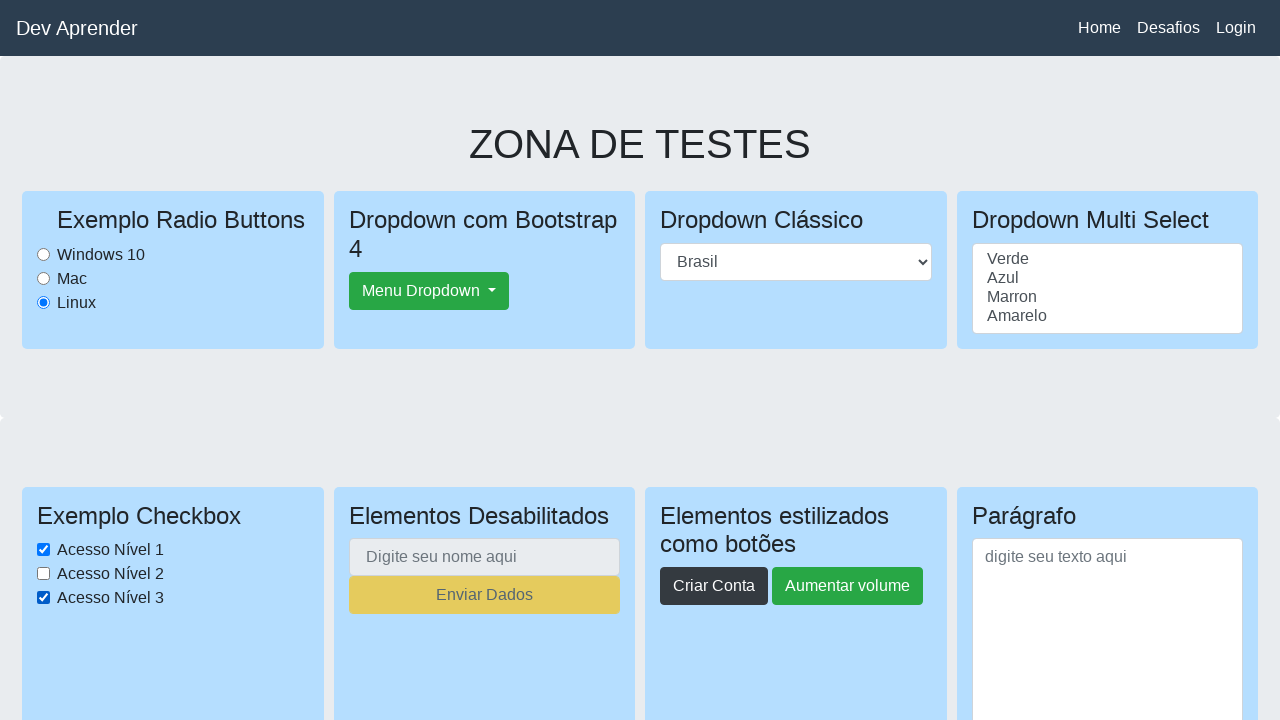